Tests that the Shakespeare programming language appears in the top 20 list of all solutions by navigating to the top list page.

Starting URL: http://www.99-bottles-of-beer.net/

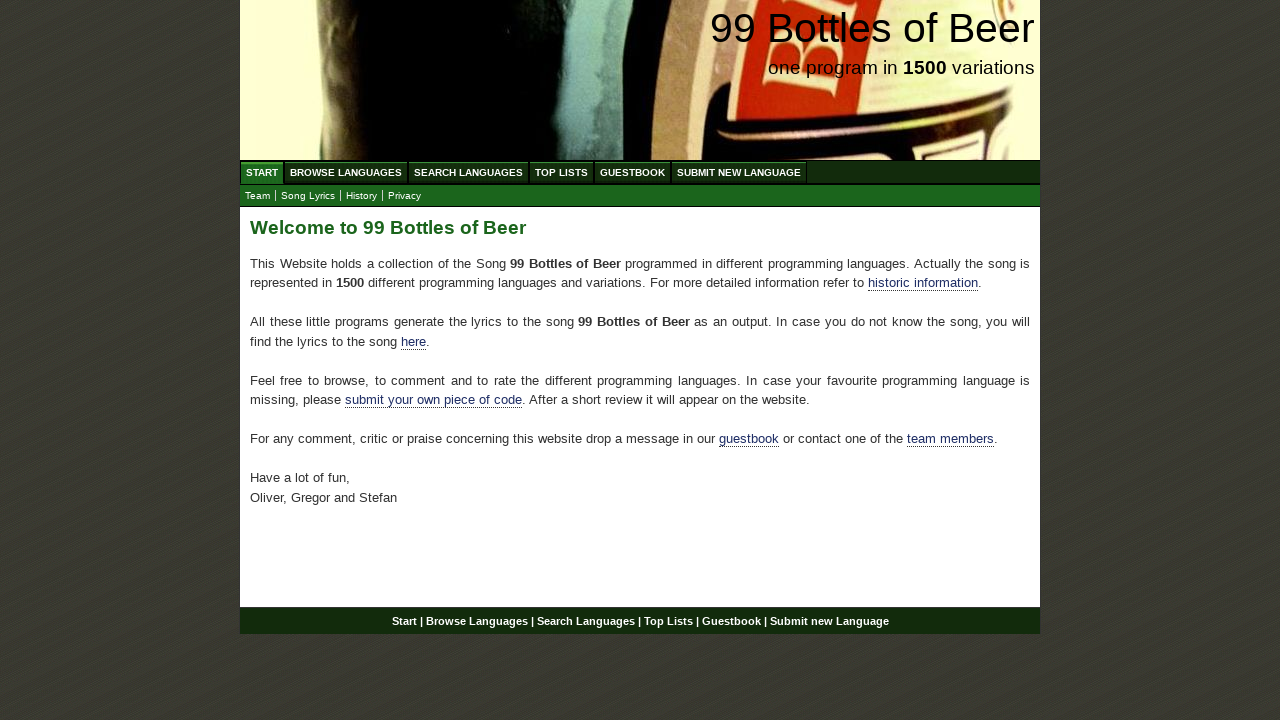

Clicked on Top List link to navigate to top 20 solutions page at (562, 172) on a[href='/toplist.html']
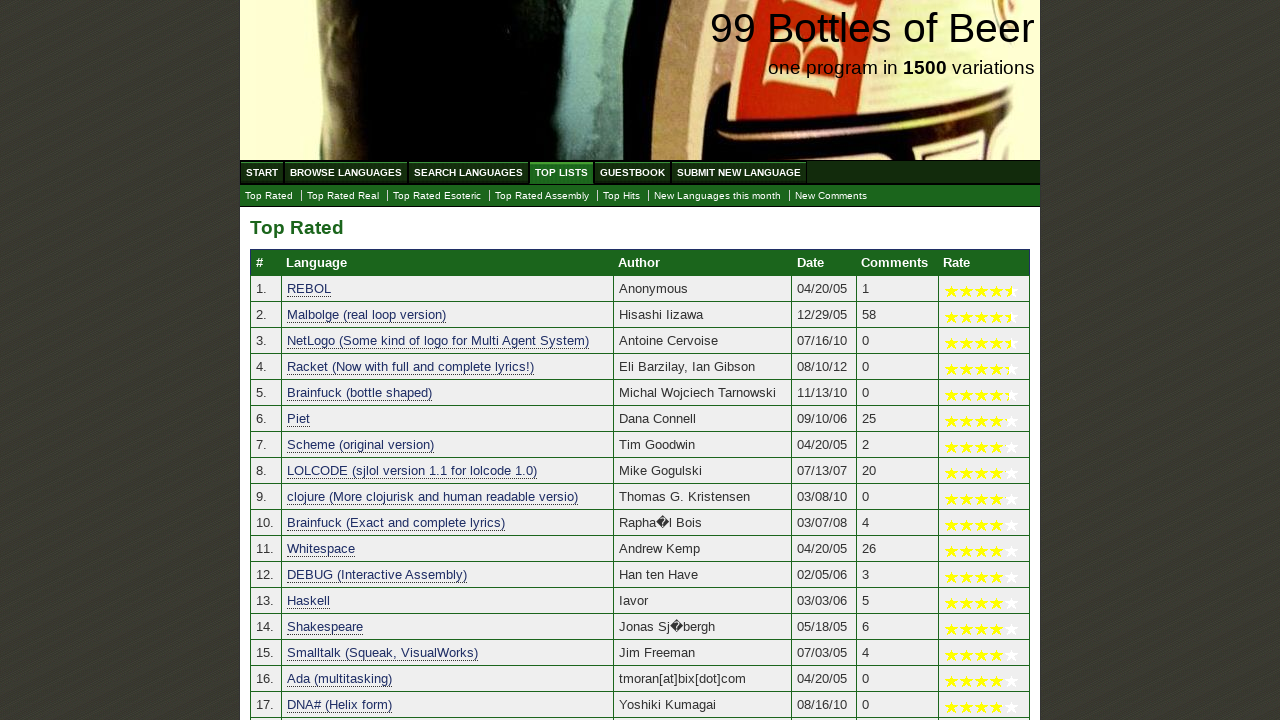

Top list table loaded with solution rows
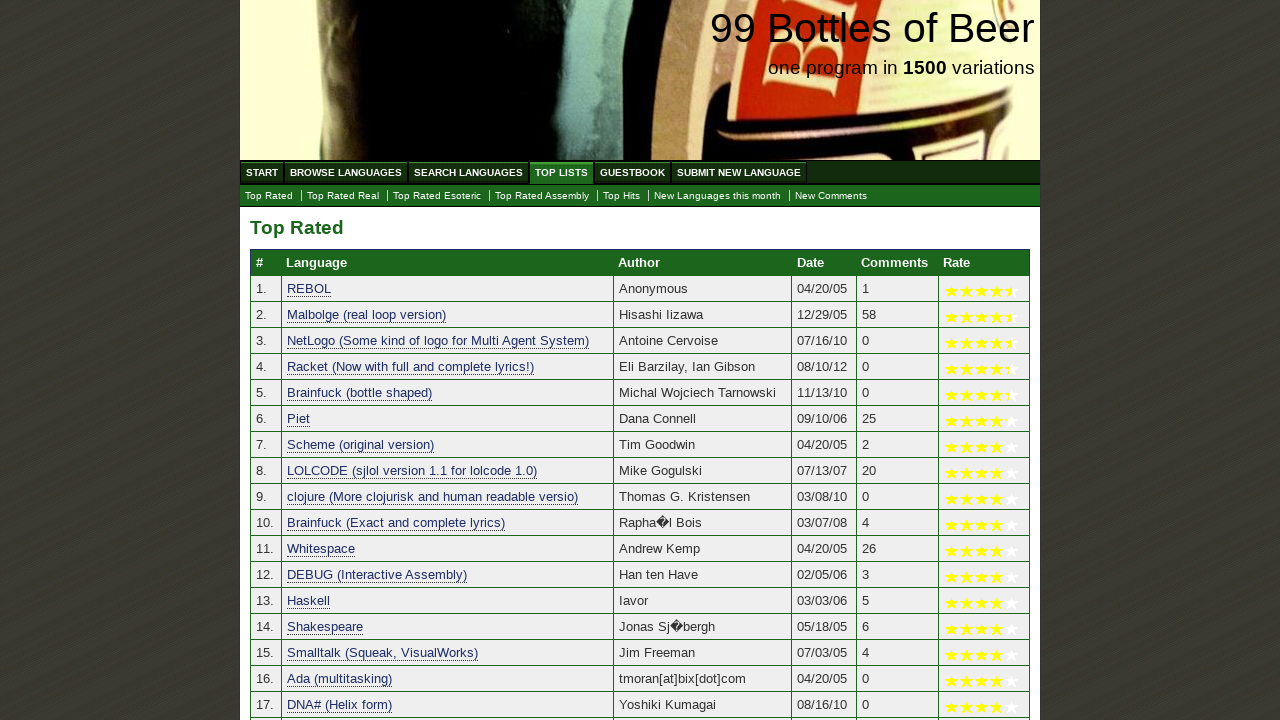

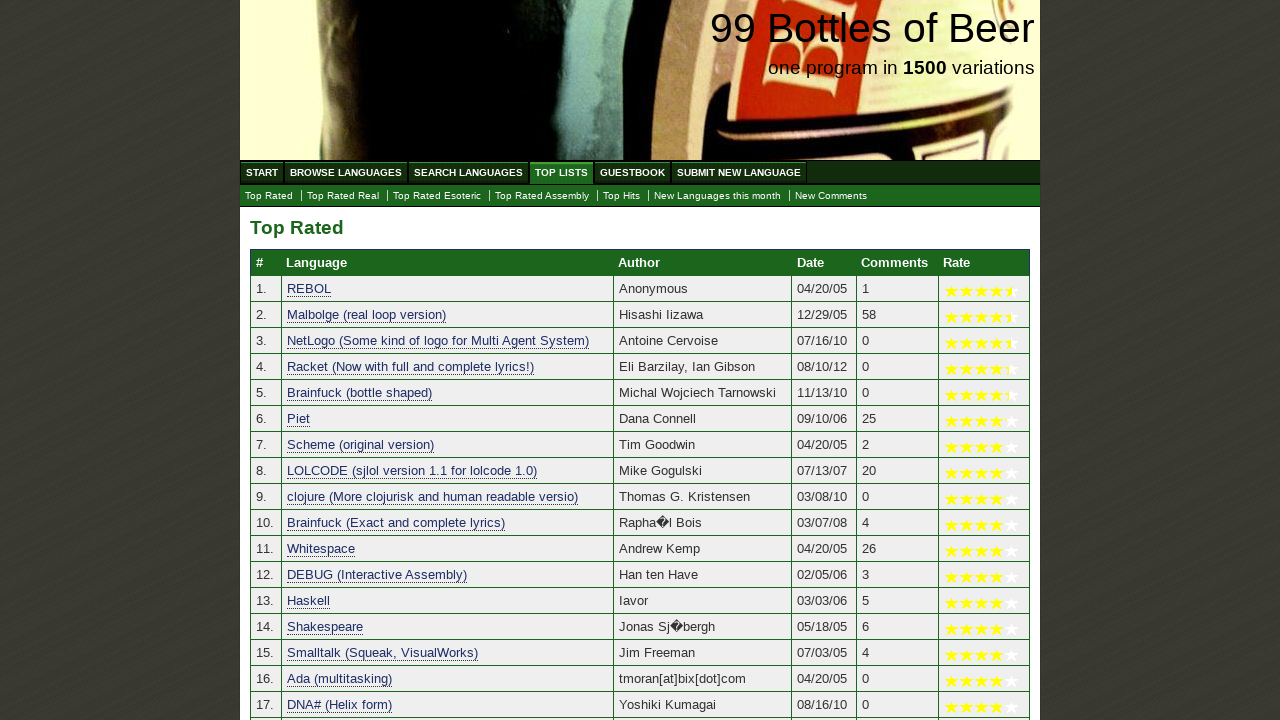